Tests the TodoMVC application by creating a new task, entering text in the input field, pressing Enter to submit, and verifying the task appears in the list.

Starting URL: https://demo.playwright.dev/todomvc/

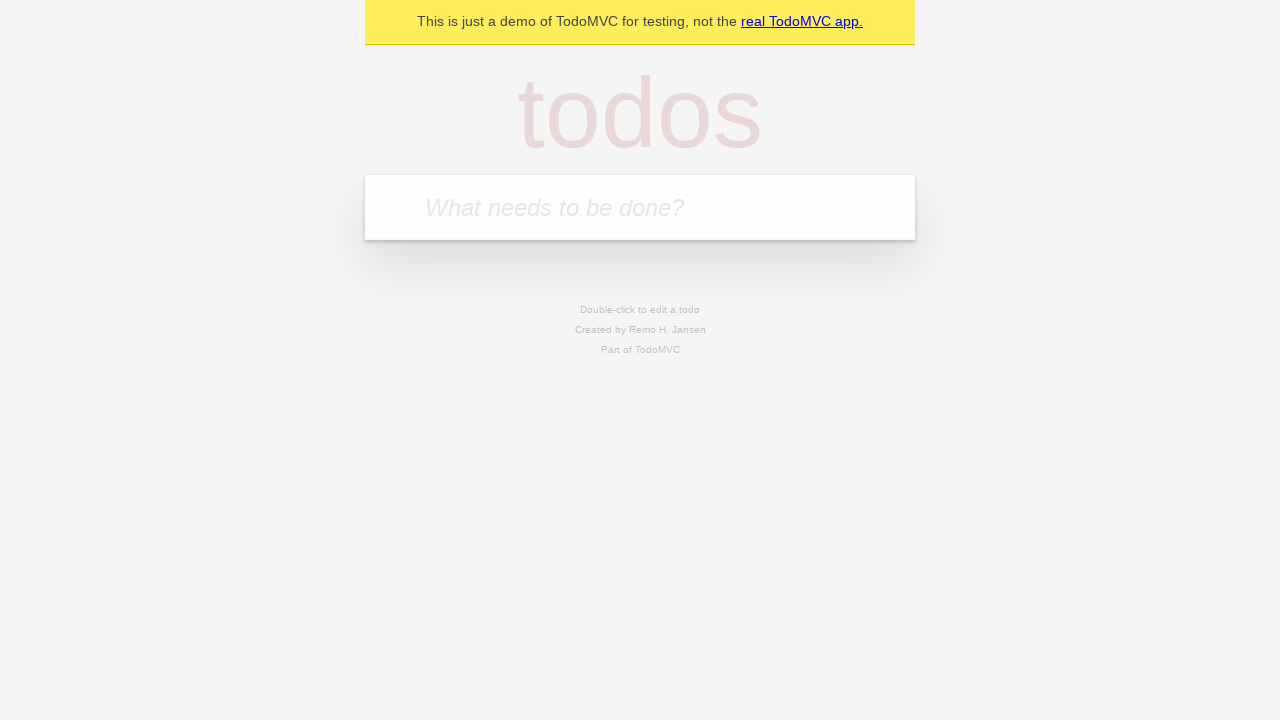

Navigated to TodoMVC application
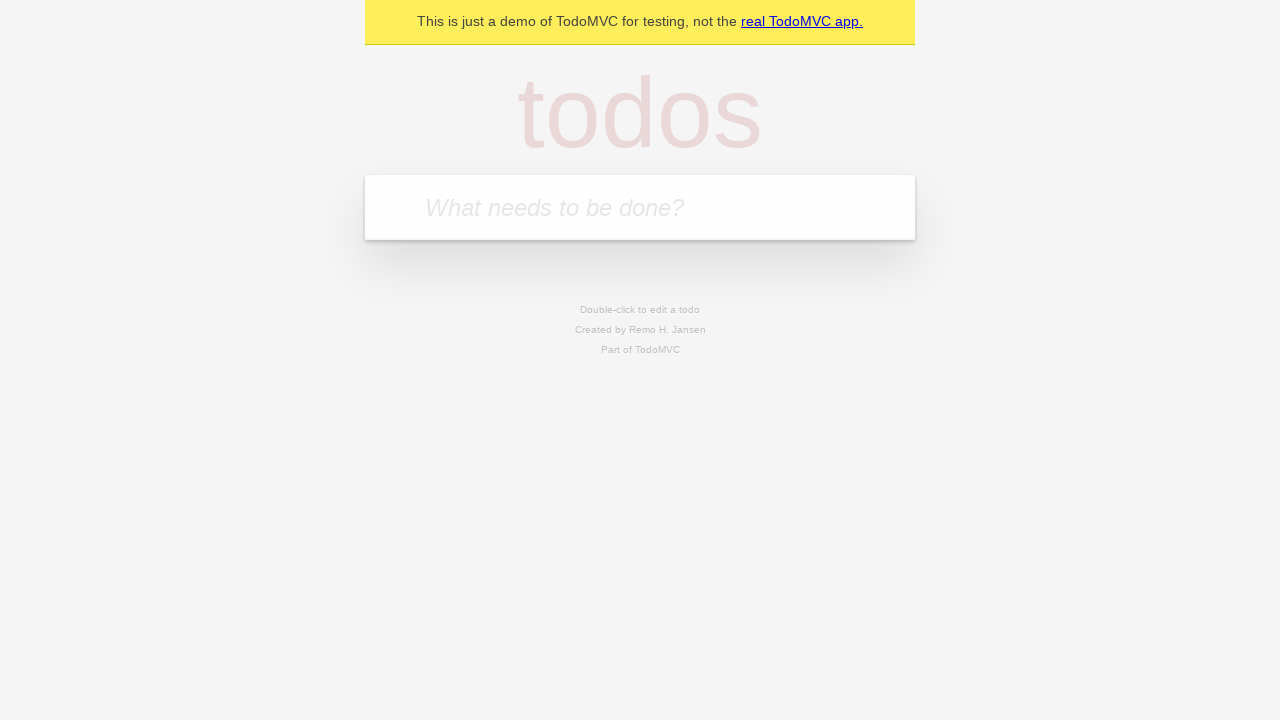

Filled new todo input field with 'Mi Primer Tarea' on .new-todo
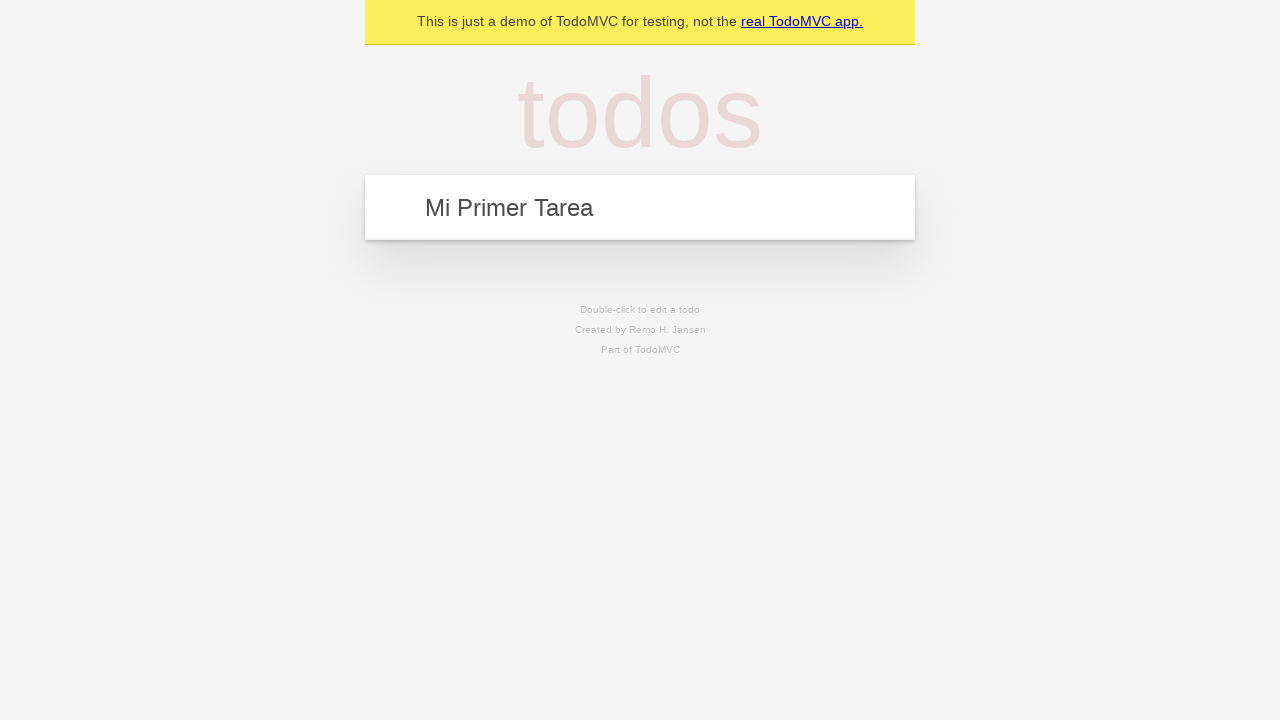

Pressed Enter to submit the new task on .new-todo
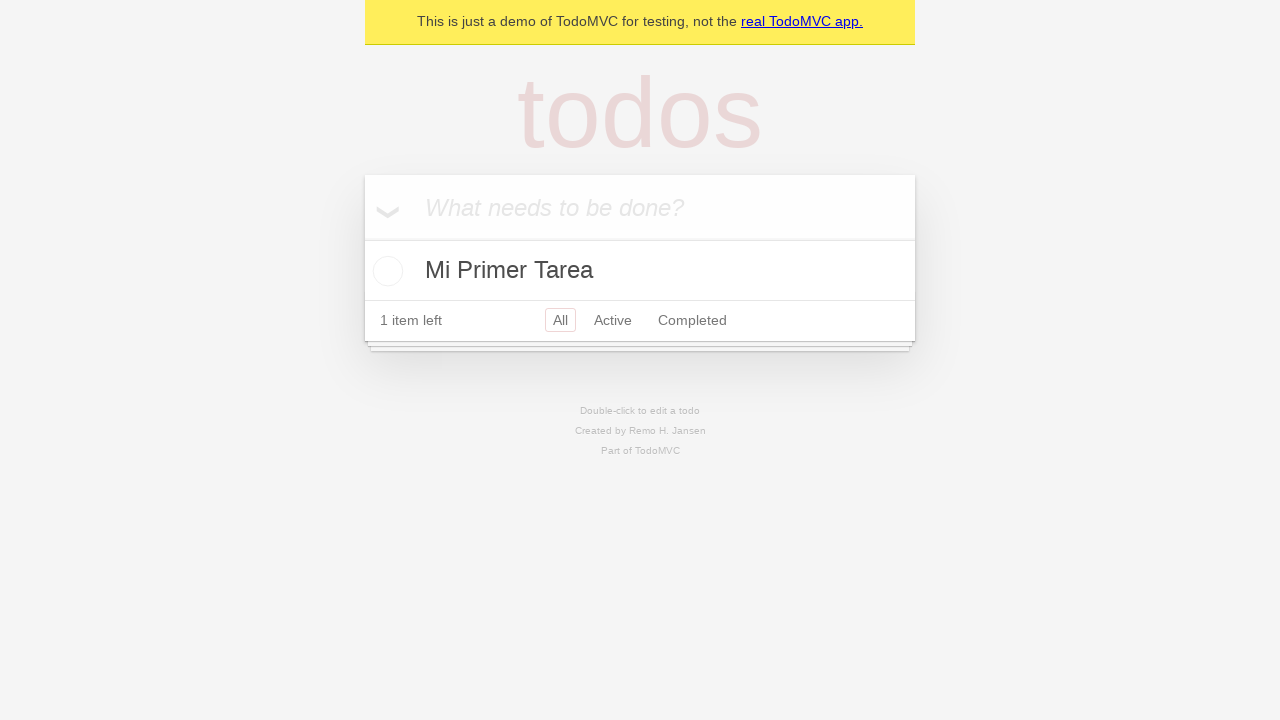

Task appeared in the todo list
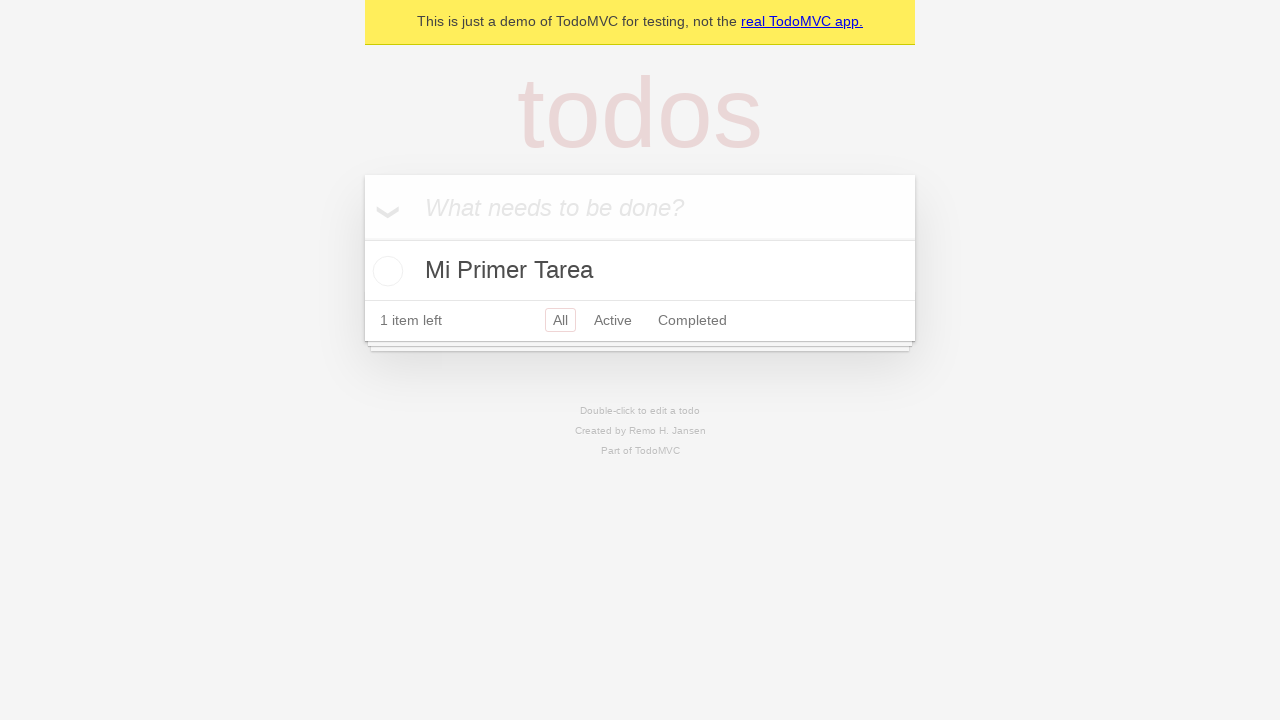

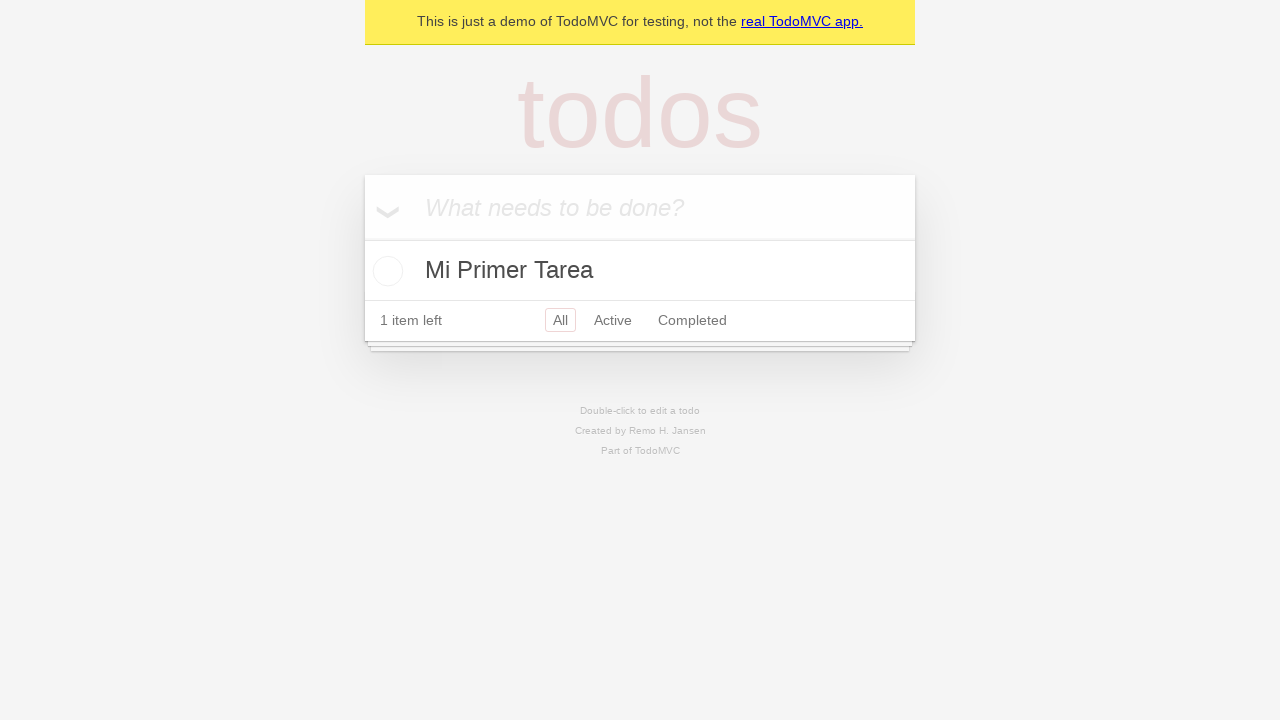